Navigates to the Adactin Hotel booking application homepage and verifies the page loads successfully.

Starting URL: http://adactinhotelapp.com/

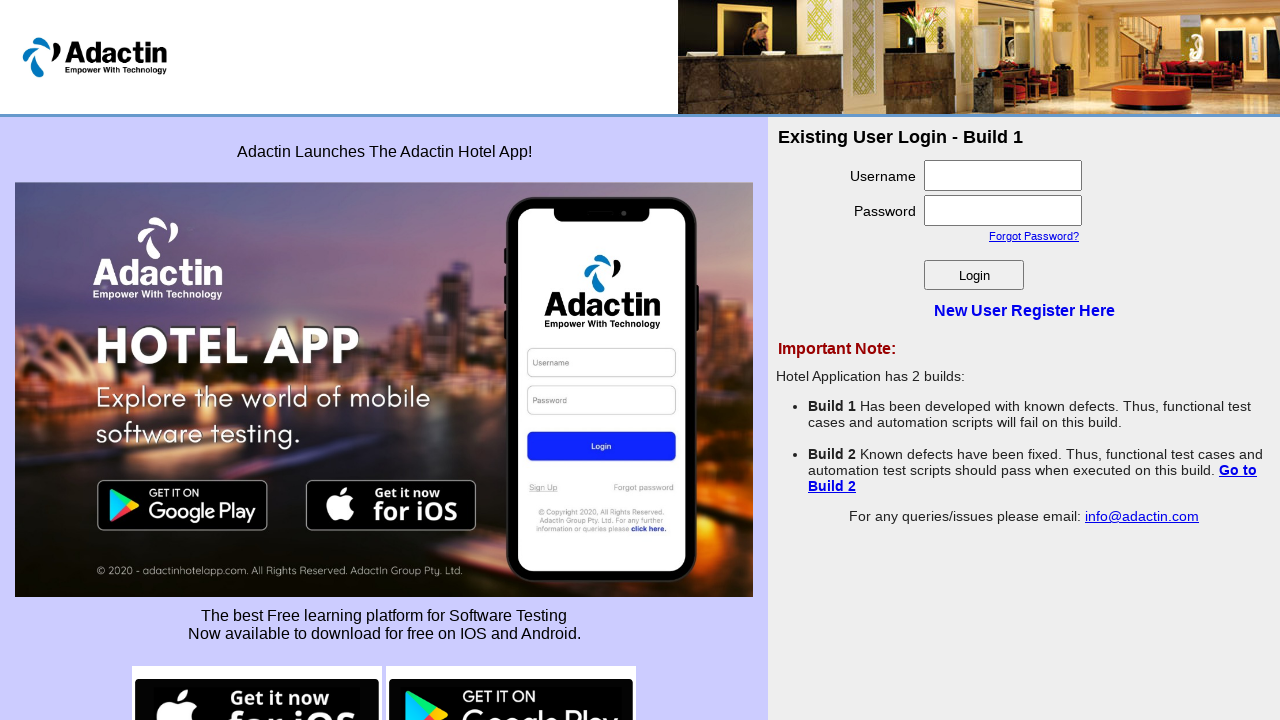

Navigated to Adactin Hotel booking application homepage
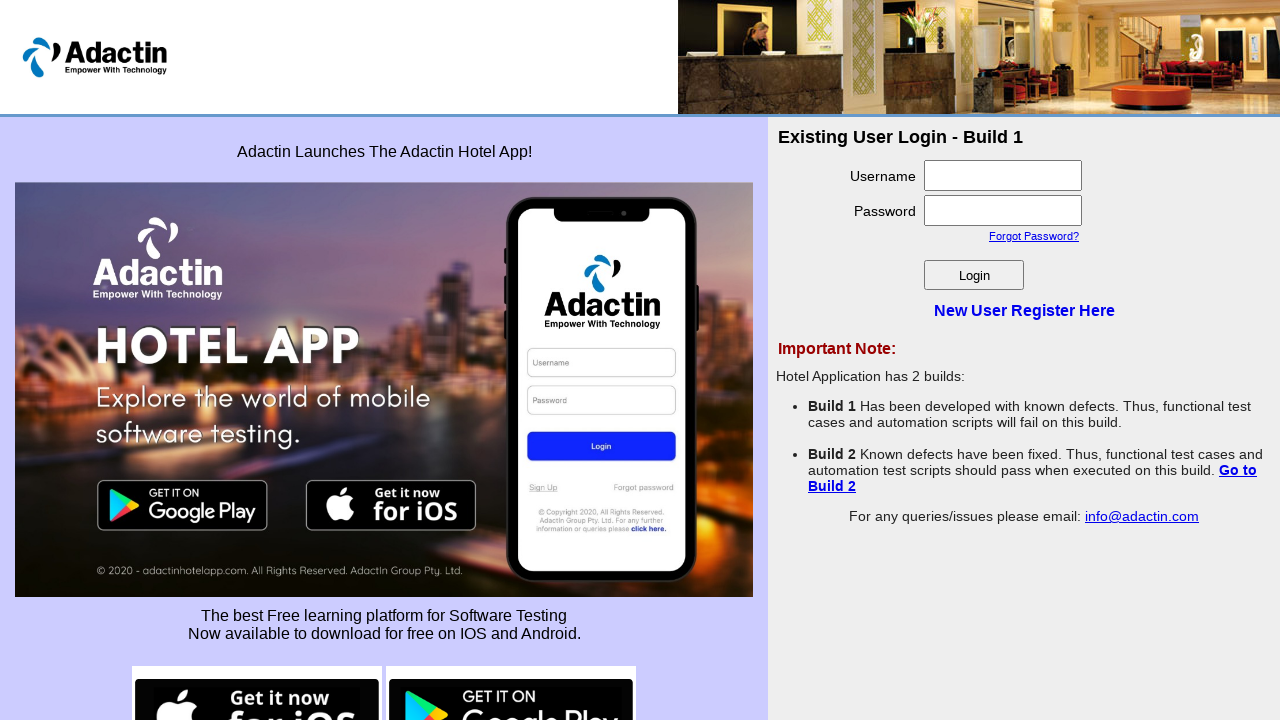

Page DOM content loaded successfully
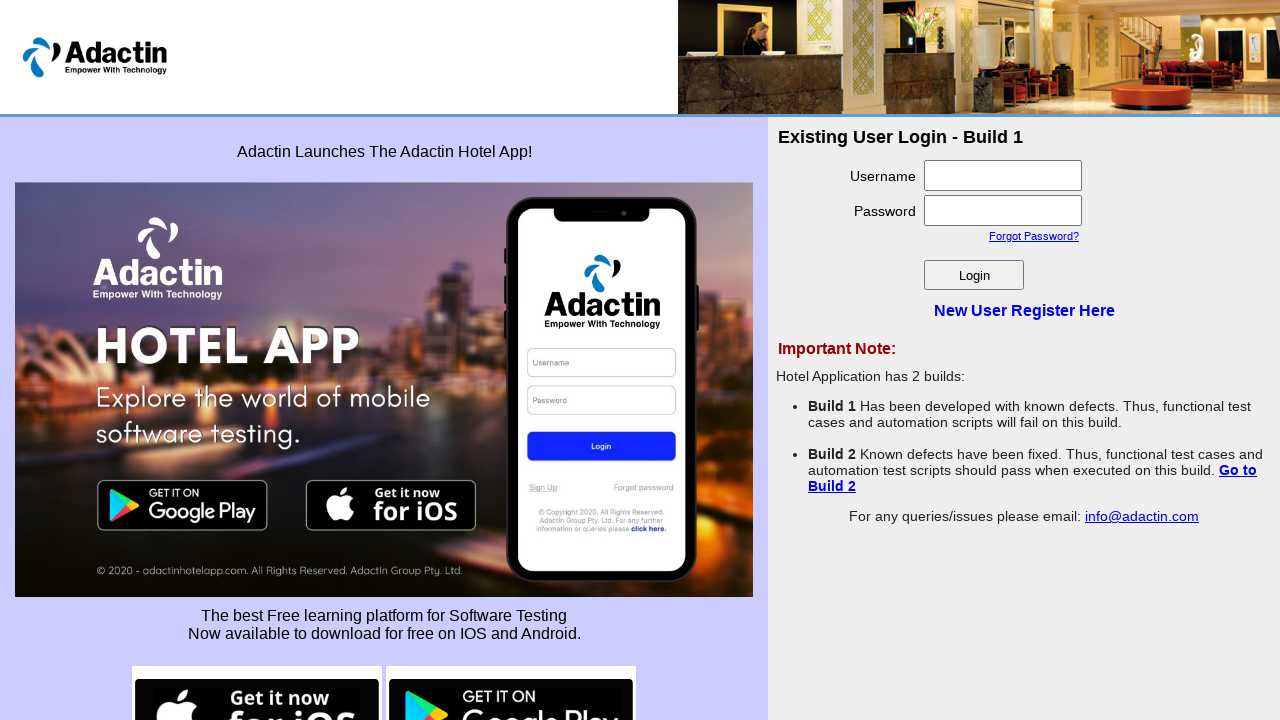

Body element is present, page content verified
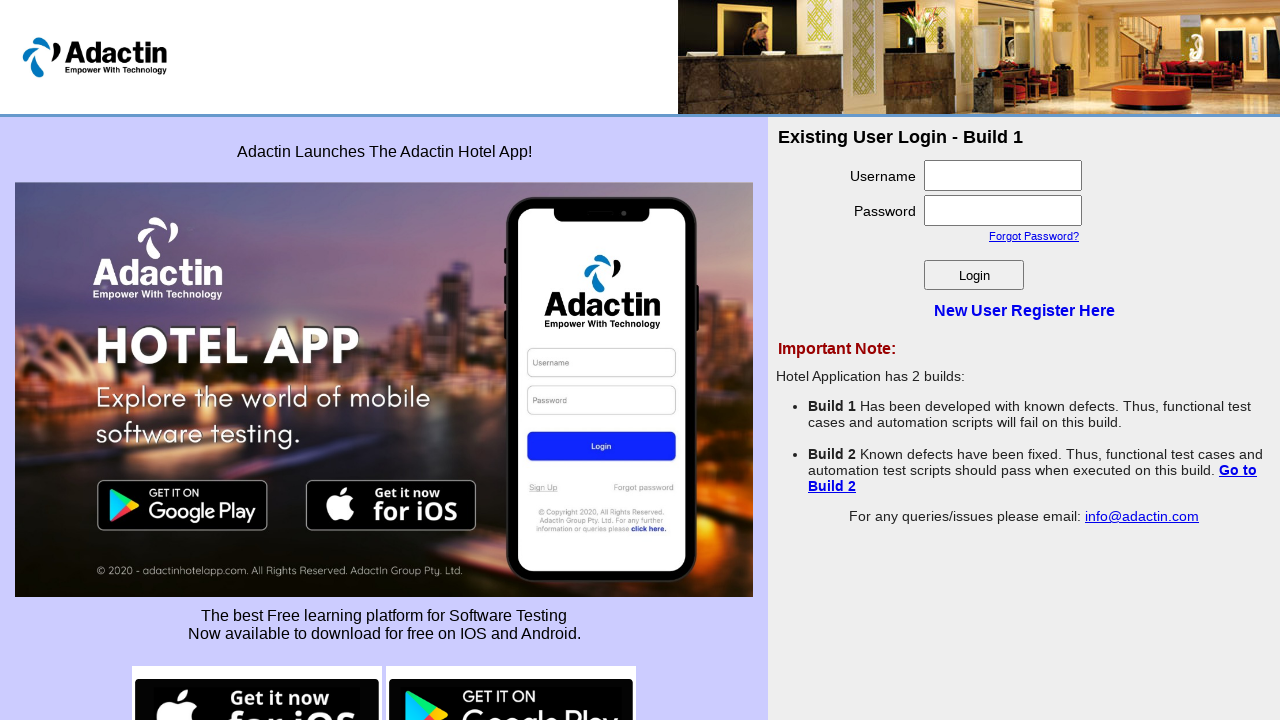

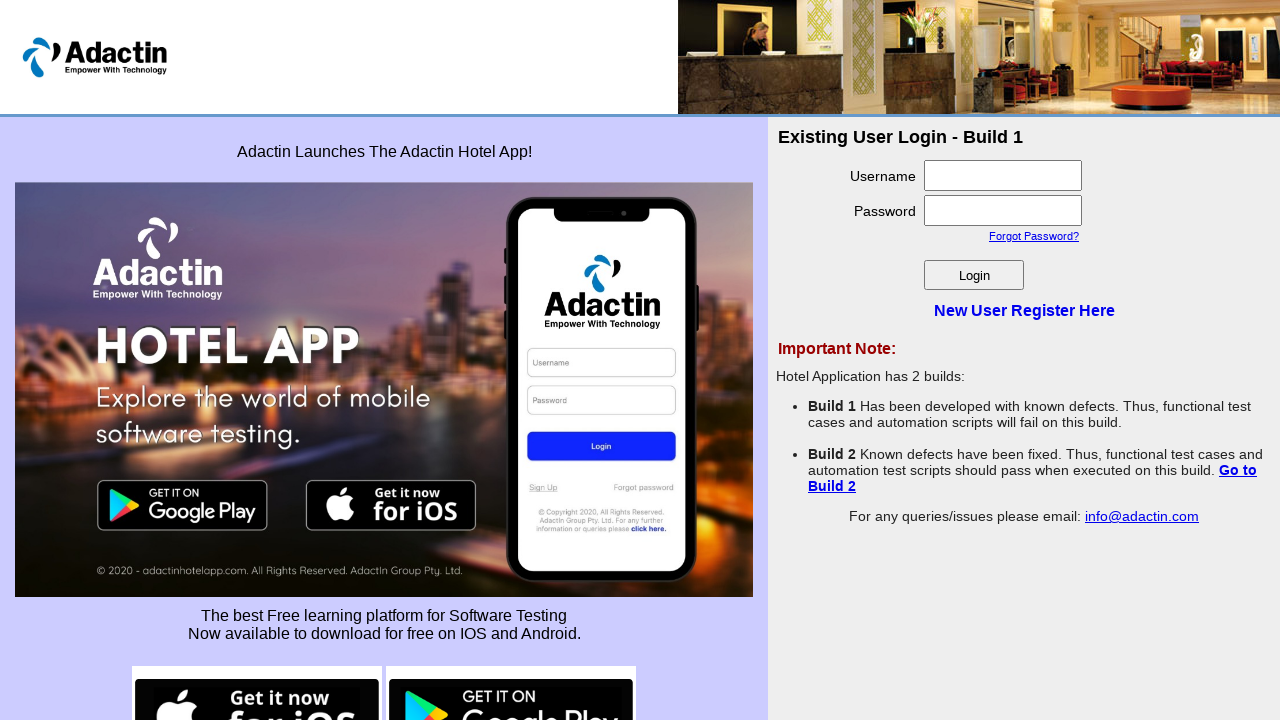